Tests checkbox functionality by clicking three checkboxes on the form page

Starting URL: https://formy-project.herokuapp.com/checkbox

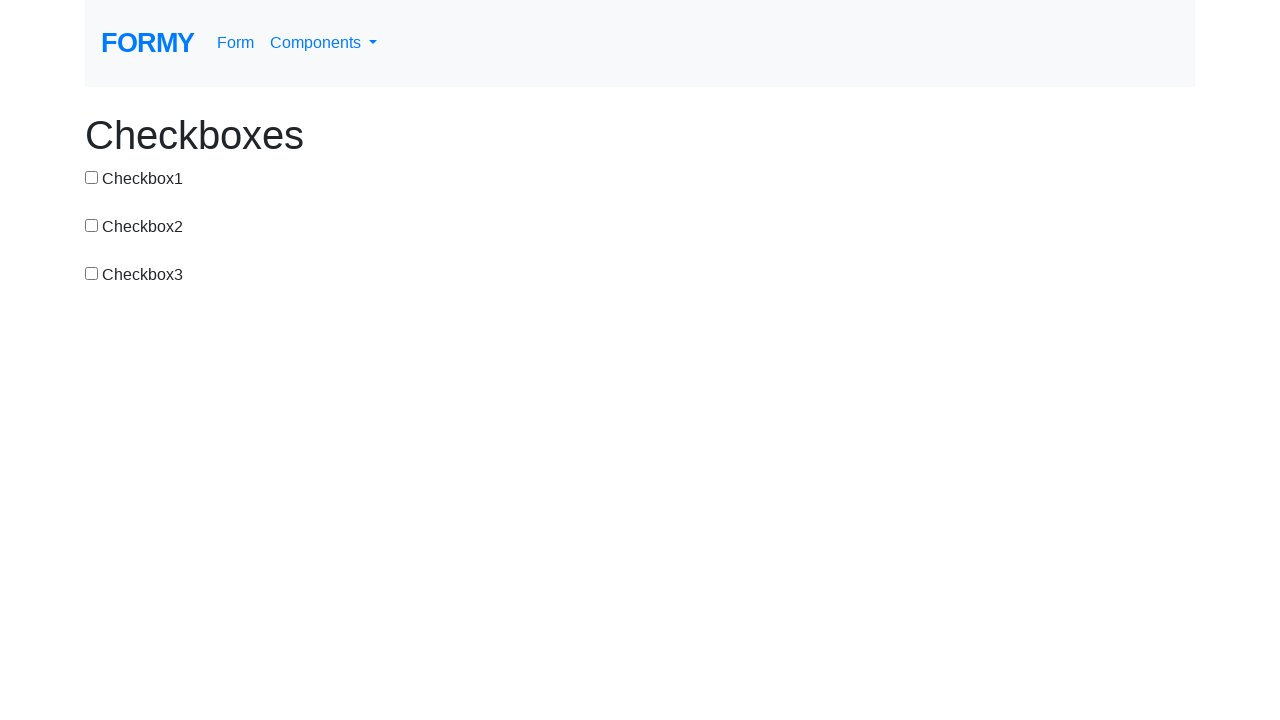

Clicked first checkbox at (92, 177) on #checkbox-1
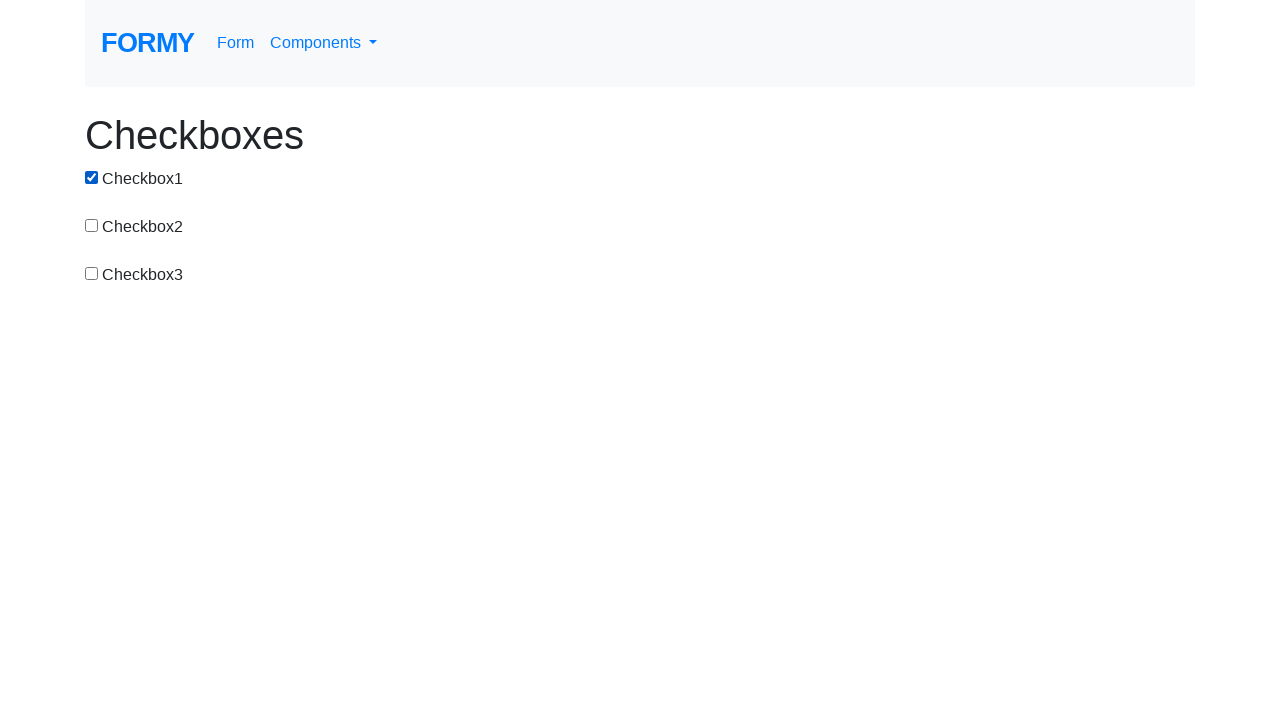

Clicked second checkbox at (92, 225) on #checkbox-2
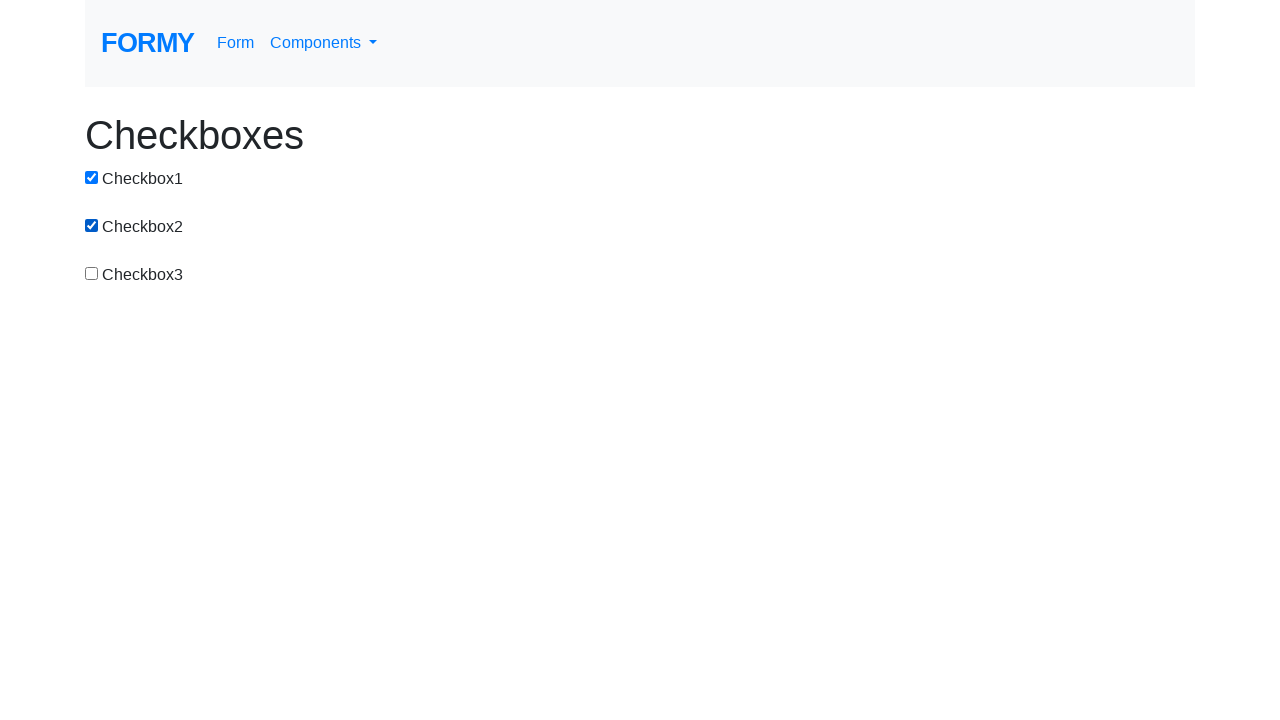

Clicked third checkbox at (92, 273) on #checkbox-3
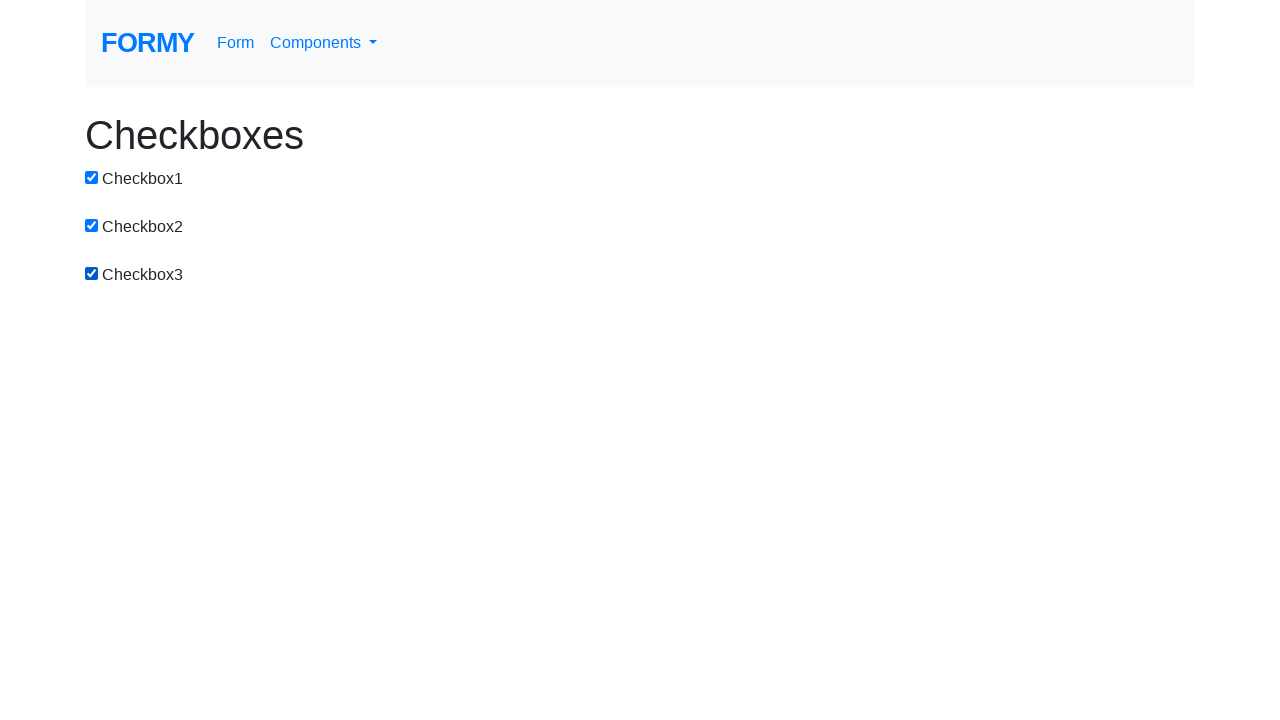

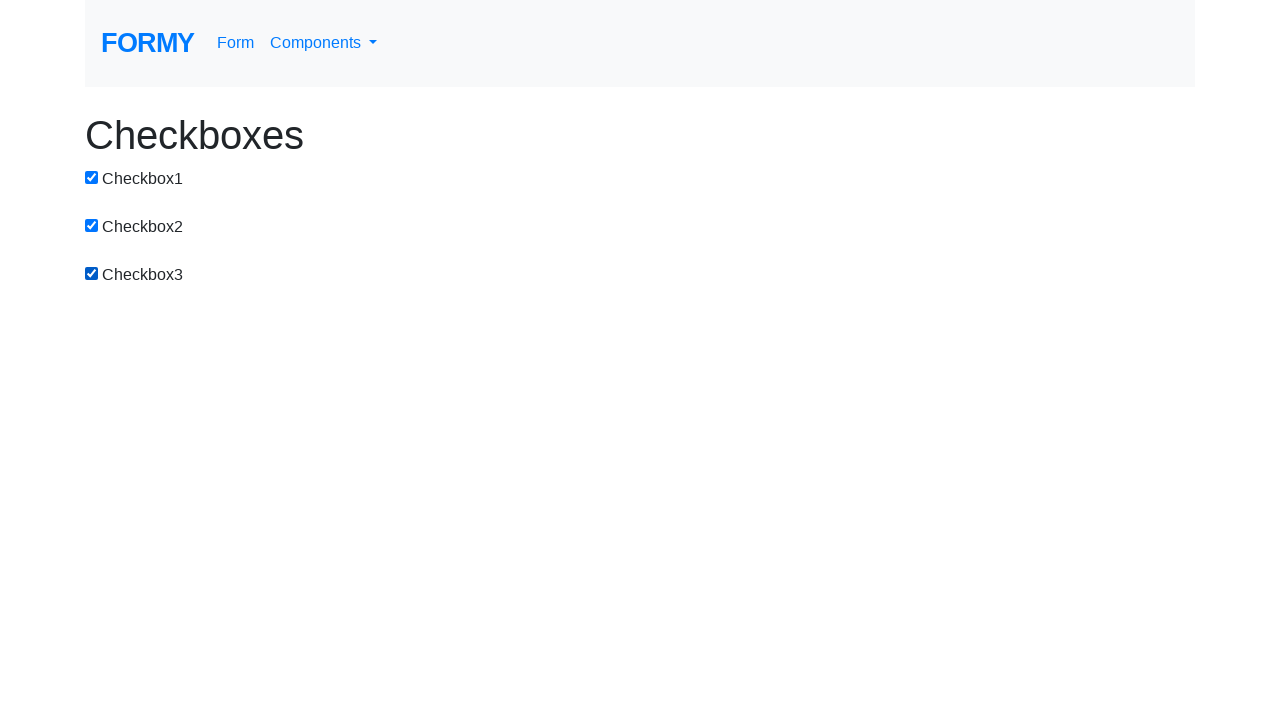